Navigates to Salesforce free trial signup page and clicks on a link in the footer navigation section (4th item in footer nav list).

Starting URL: https://www.salesforce.com/in/form/signup/freetrial-sales/?d=jumbo1-btn-ft

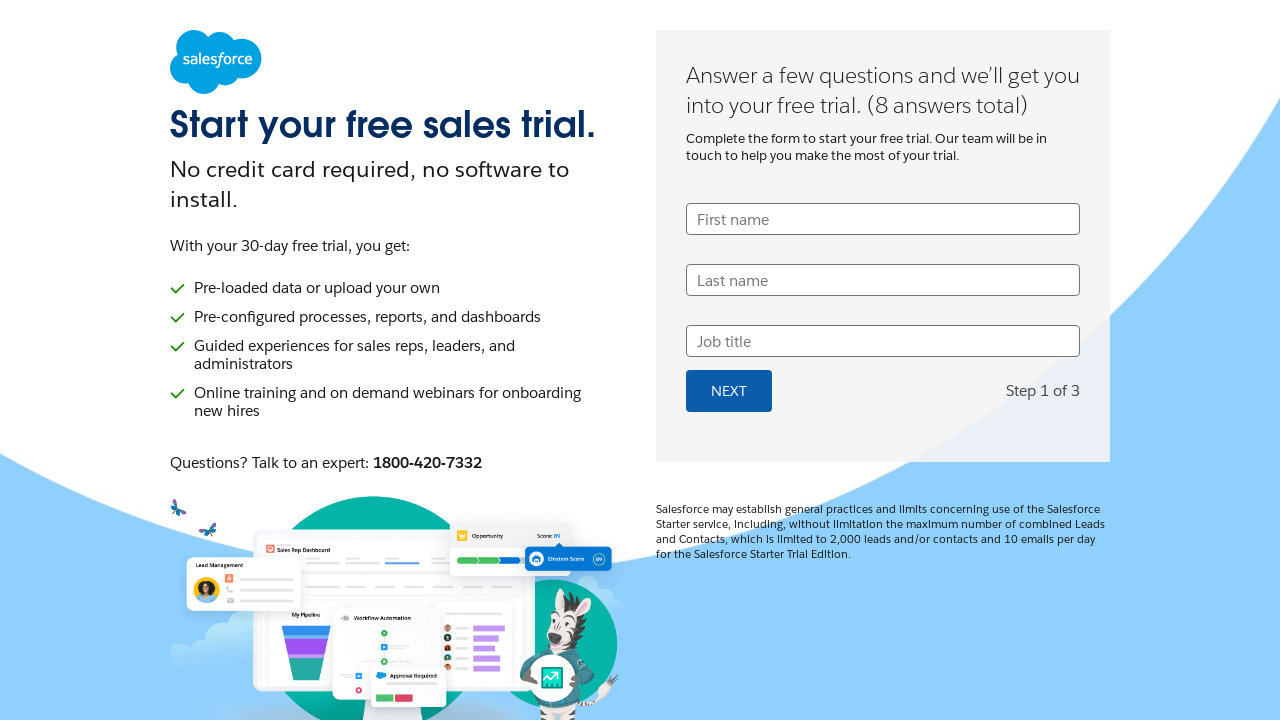

Navigated to Salesforce free trial signup page
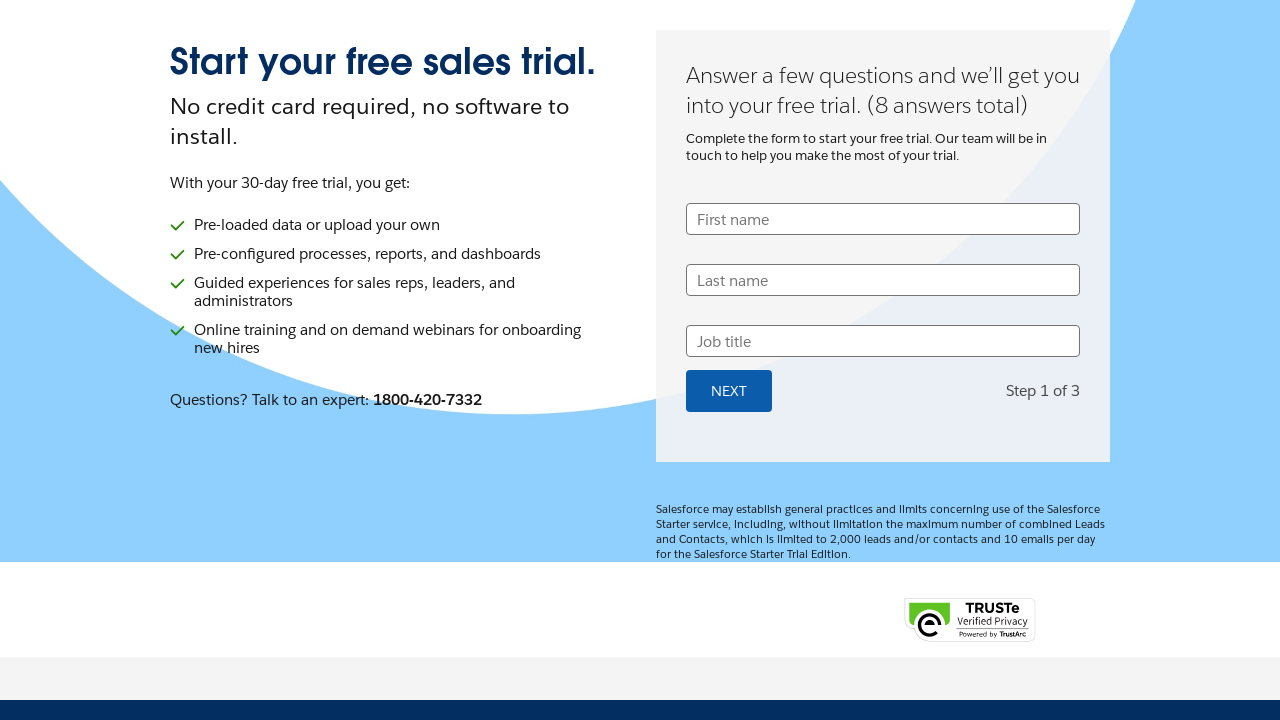

Clicked on 4th item in footer navigation section at (672, 669) on footer >> nav >> ul >> li:nth-child(4) >> a
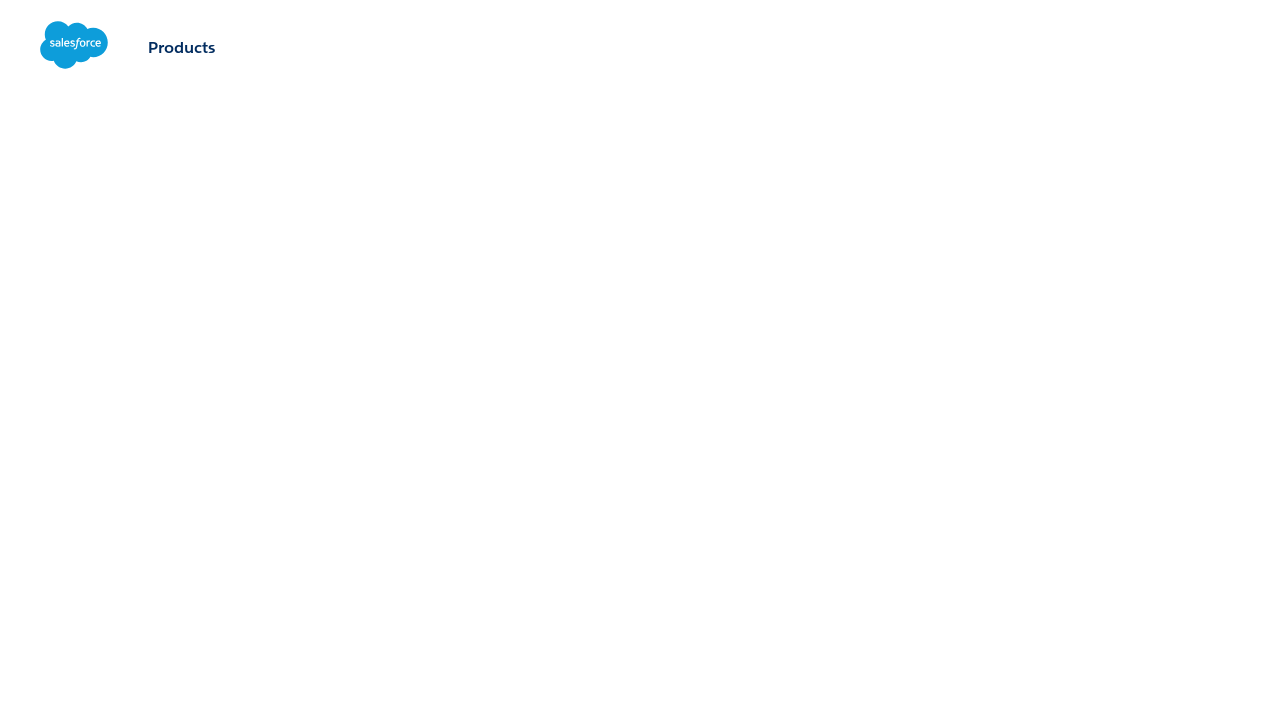

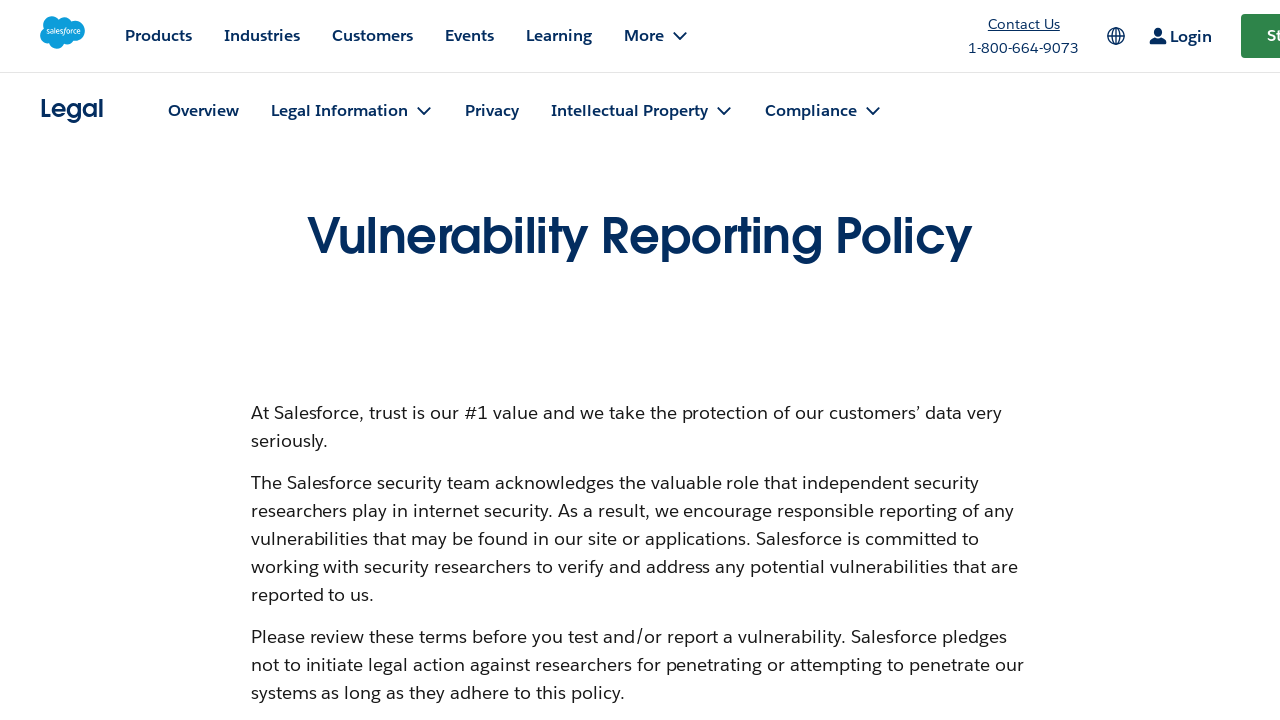